Tests the registration form by filling in the first name field on a demo automation testing site

Starting URL: https://demo.automationtesting.in/Register.html

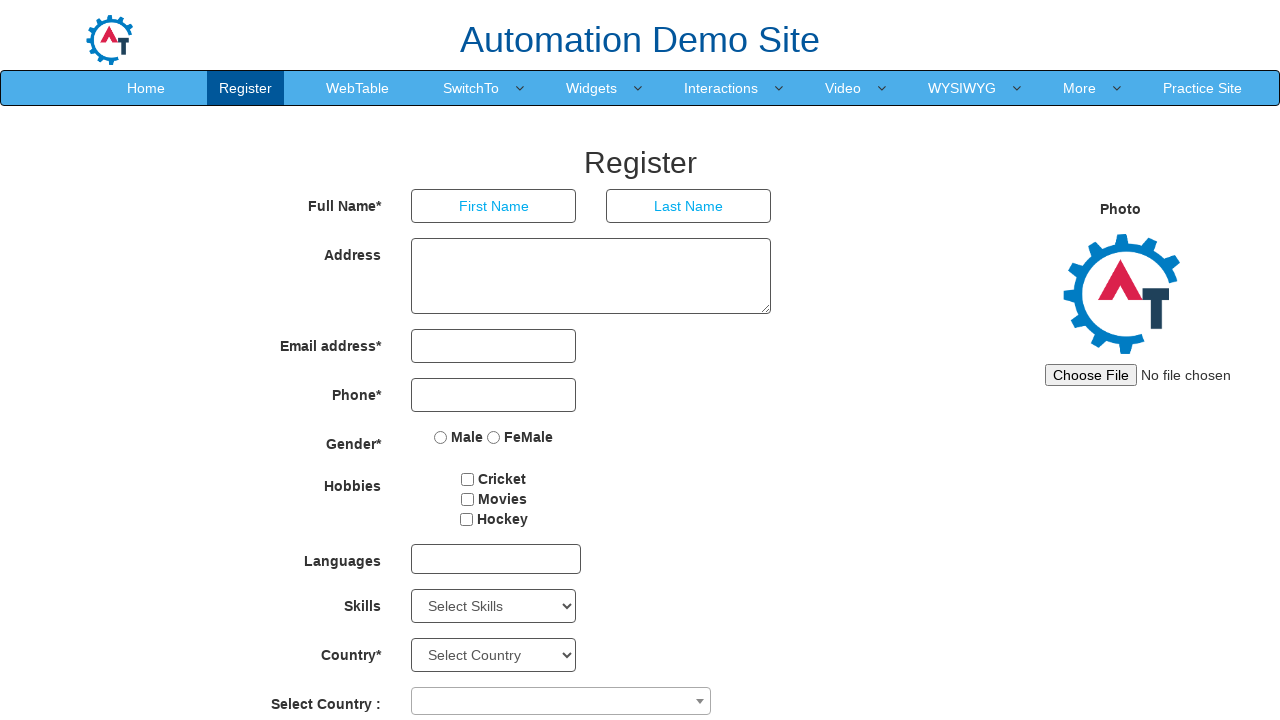

Navigated to registration form page
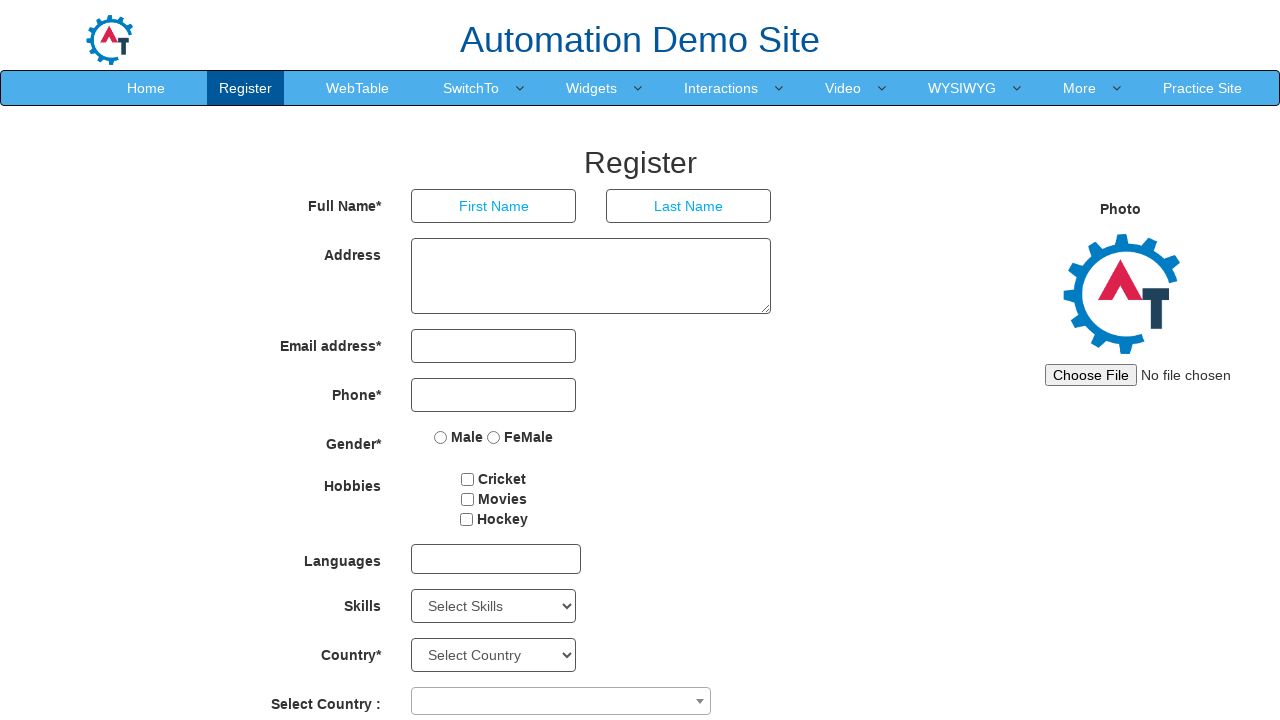

Filled in first name field with 'Testing' on input[placeholder='First Name']
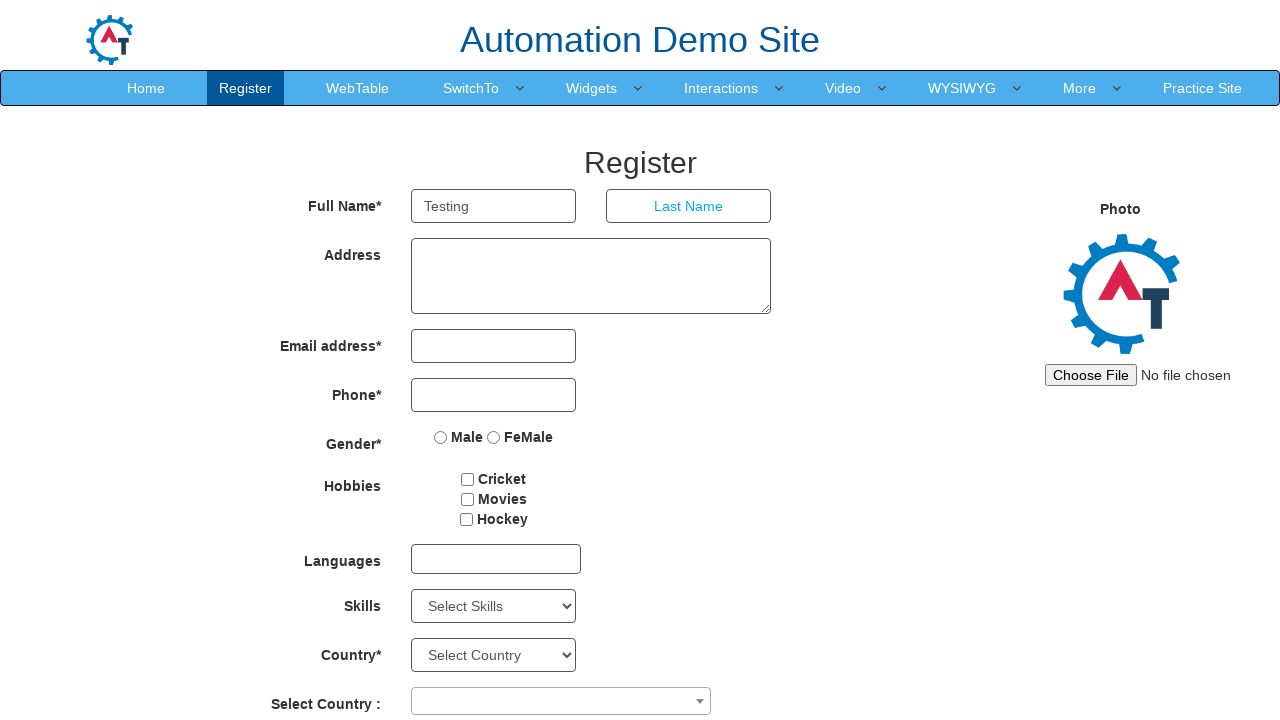

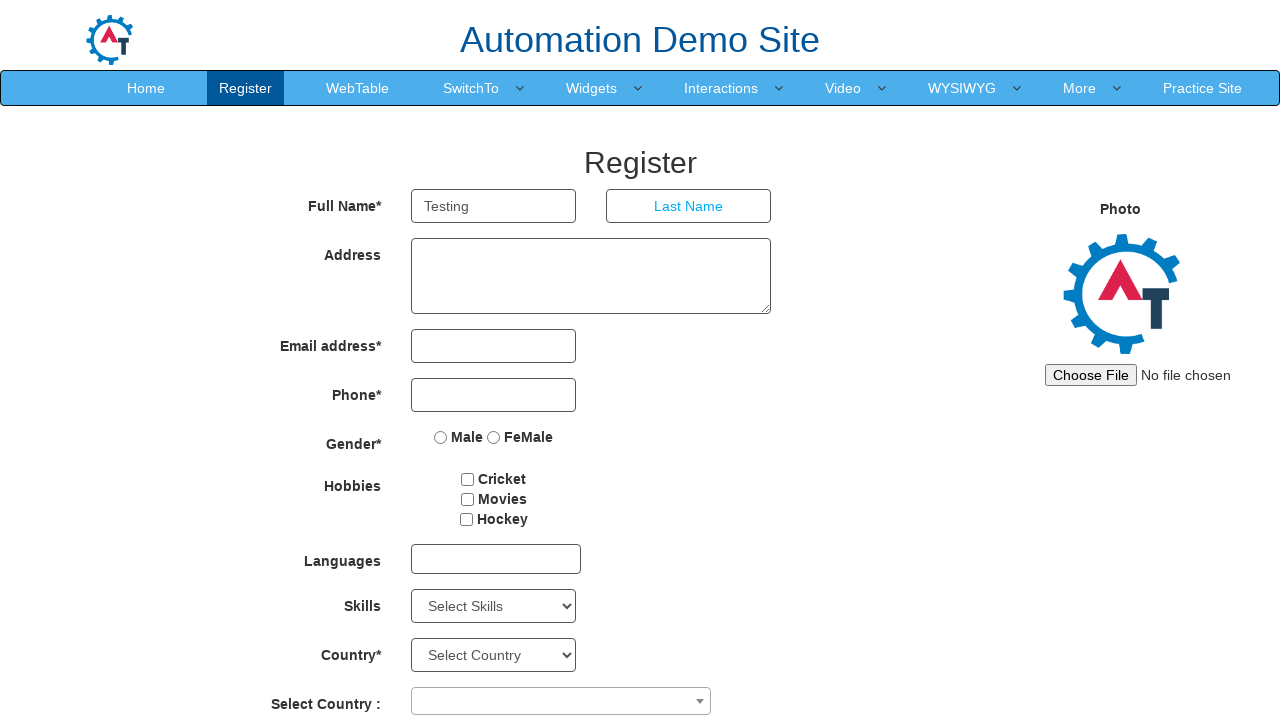